Tests that the Clear completed button is hidden when no items are completed

Starting URL: https://demo.playwright.dev/todomvc

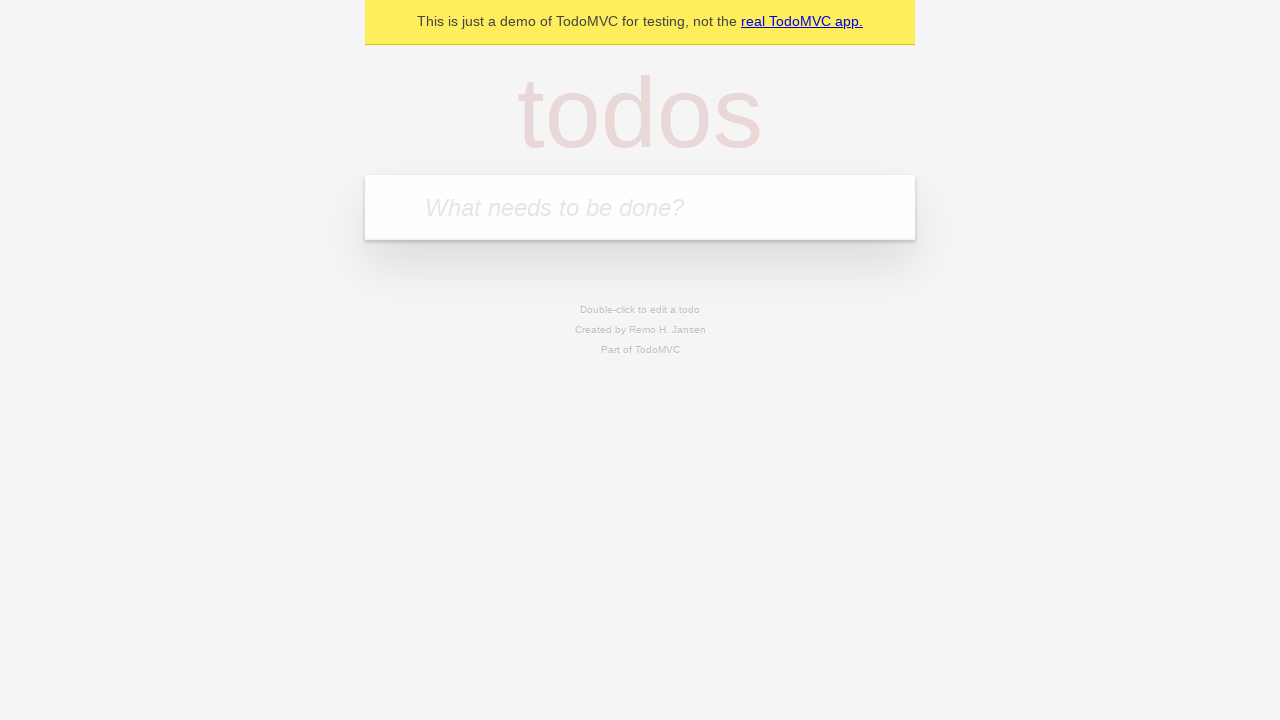

Filled todo input with 'buy some cheese' on internal:attr=[placeholder="What needs to be done?"i]
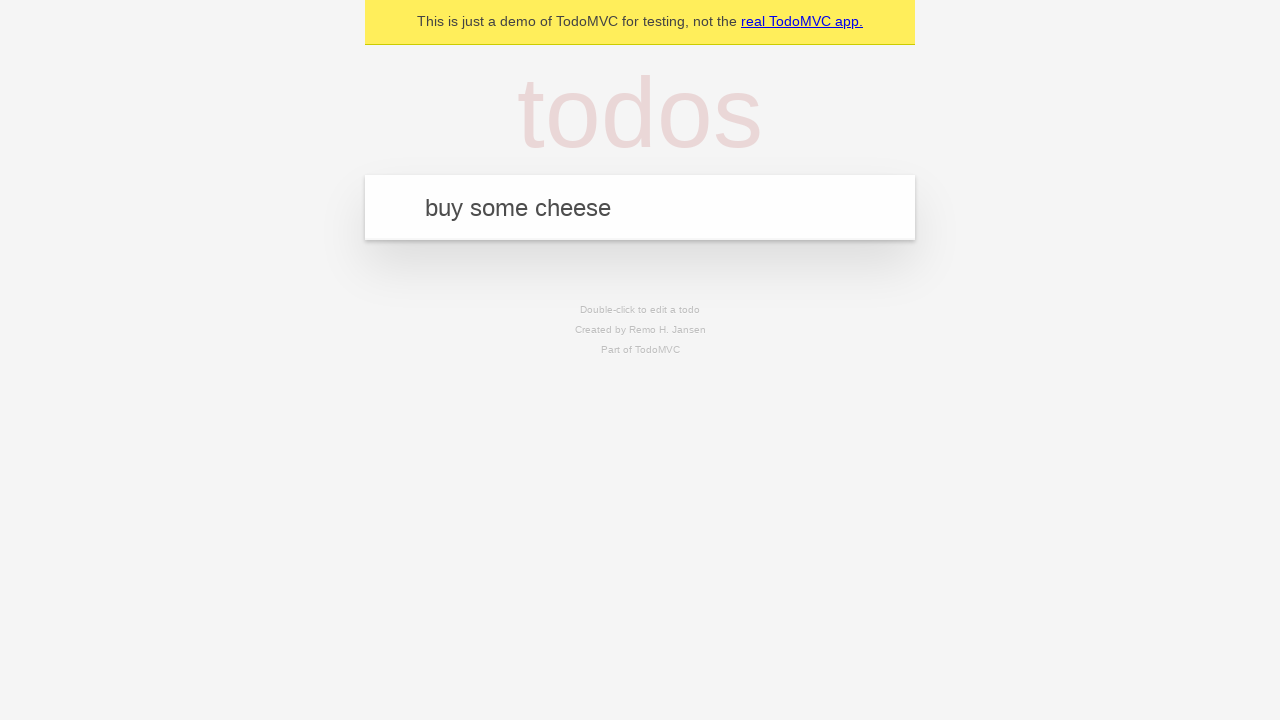

Pressed Enter to add 'buy some cheese' to todo list on internal:attr=[placeholder="What needs to be done?"i]
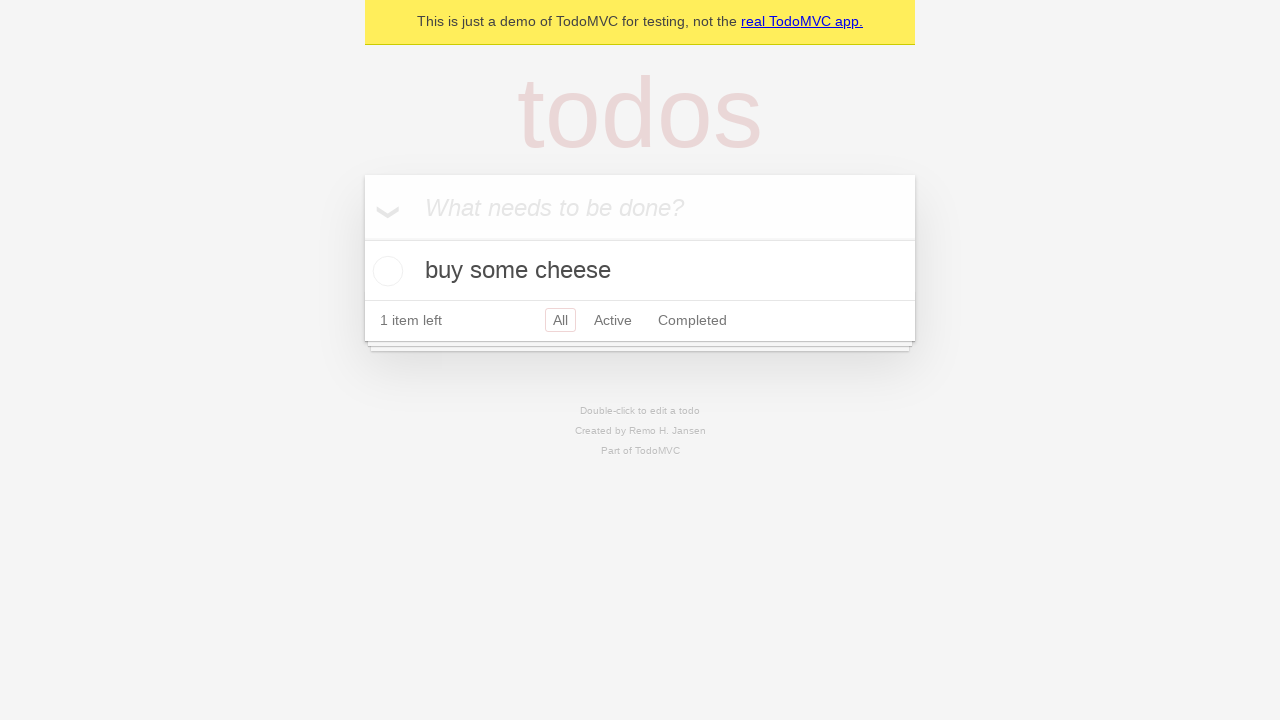

Filled todo input with 'feed the cat' on internal:attr=[placeholder="What needs to be done?"i]
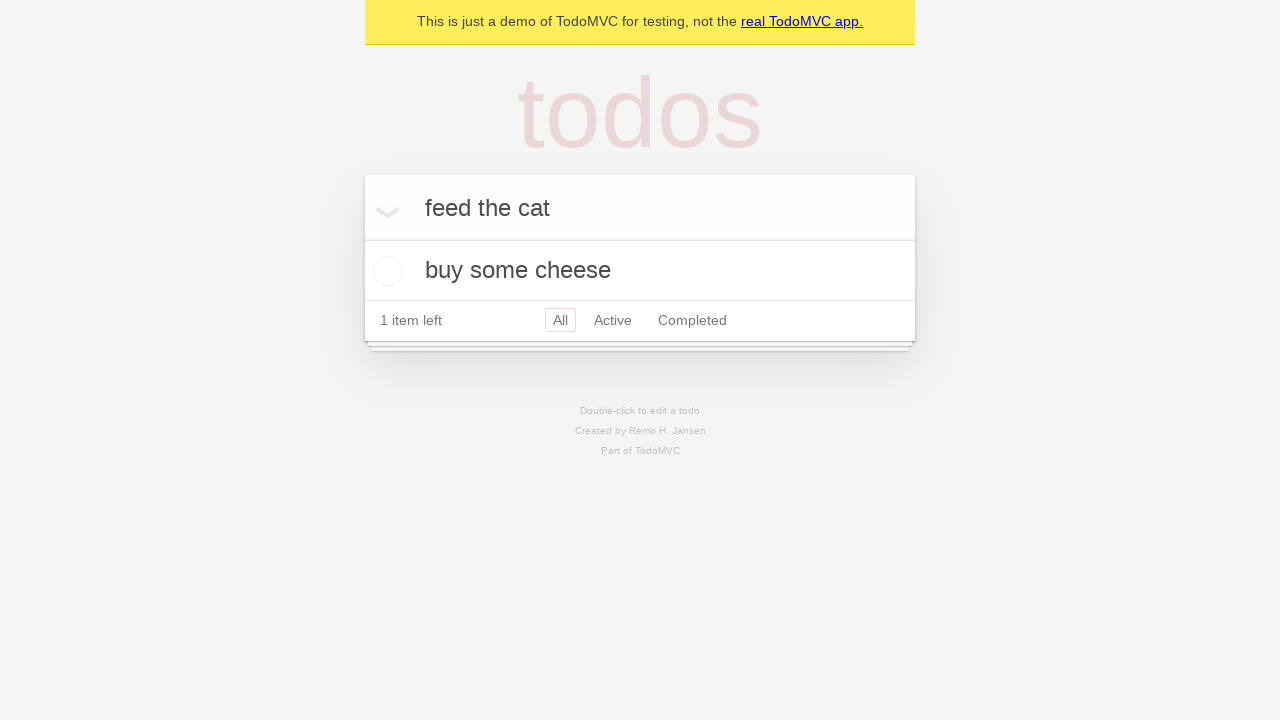

Pressed Enter to add 'feed the cat' to todo list on internal:attr=[placeholder="What needs to be done?"i]
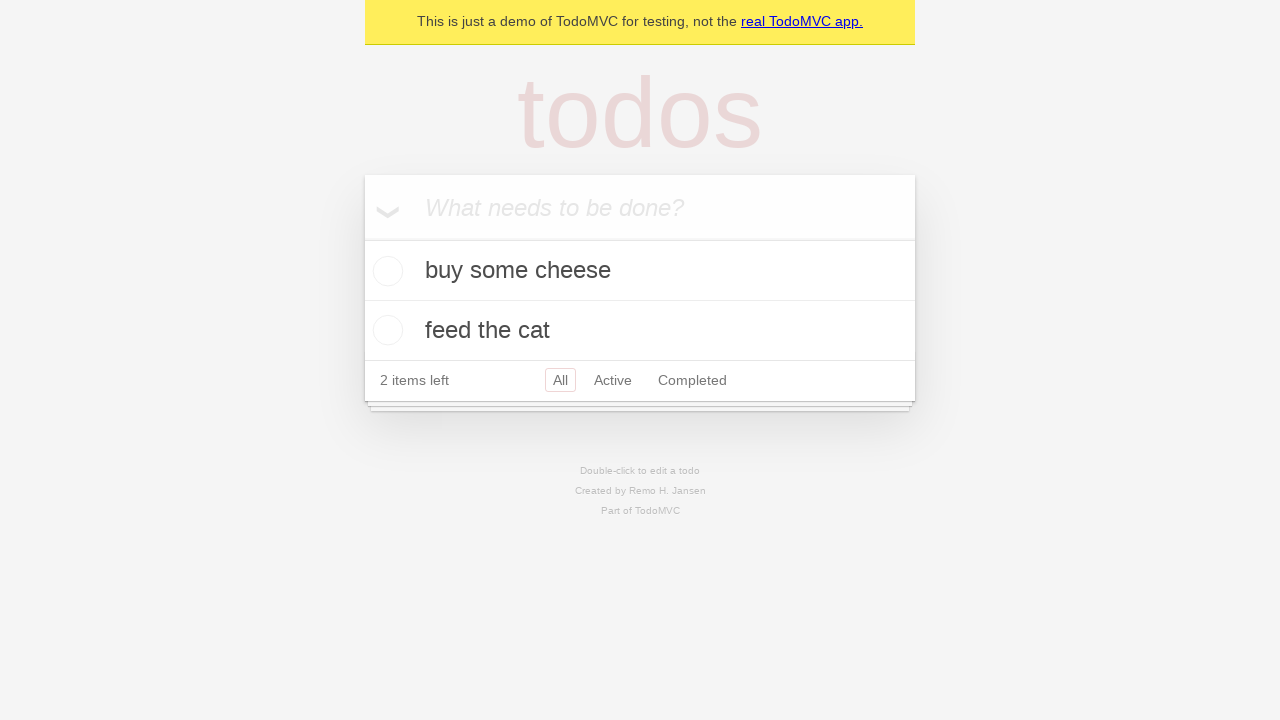

Filled todo input with 'book a doctors appointment' on internal:attr=[placeholder="What needs to be done?"i]
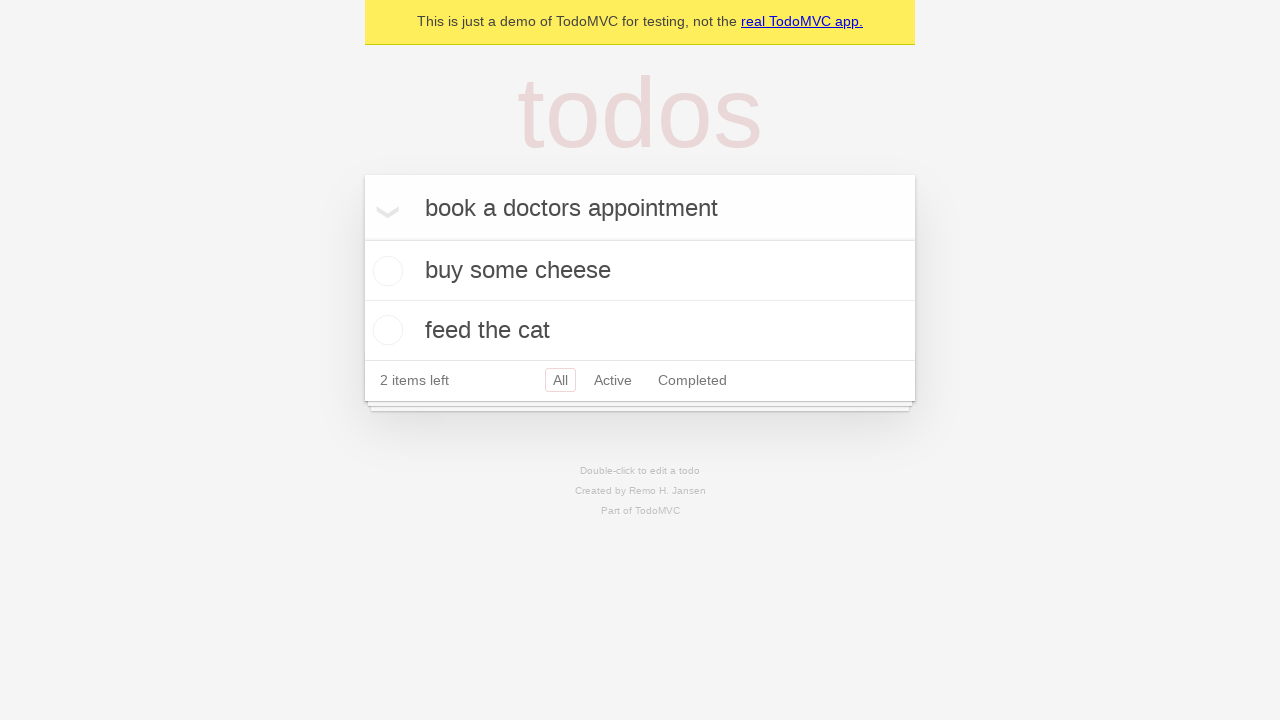

Pressed Enter to add 'book a doctors appointment' to todo list on internal:attr=[placeholder="What needs to be done?"i]
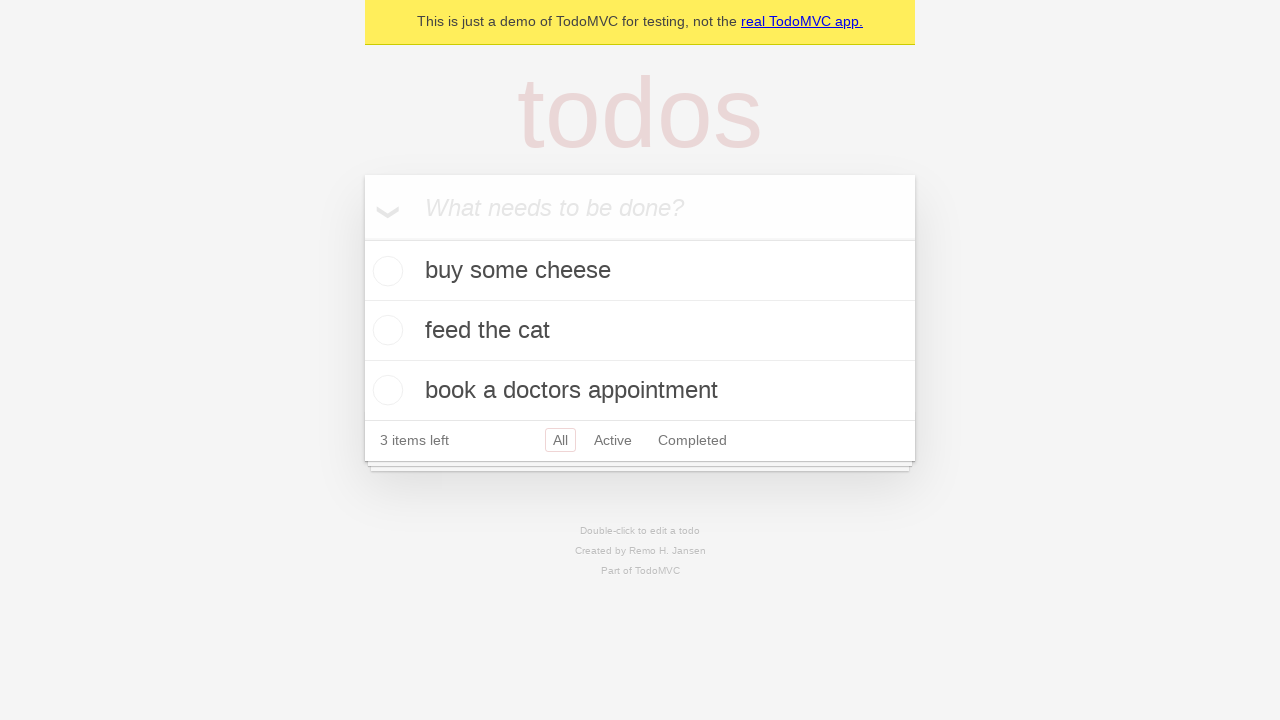

Verified all 3 todo items were added
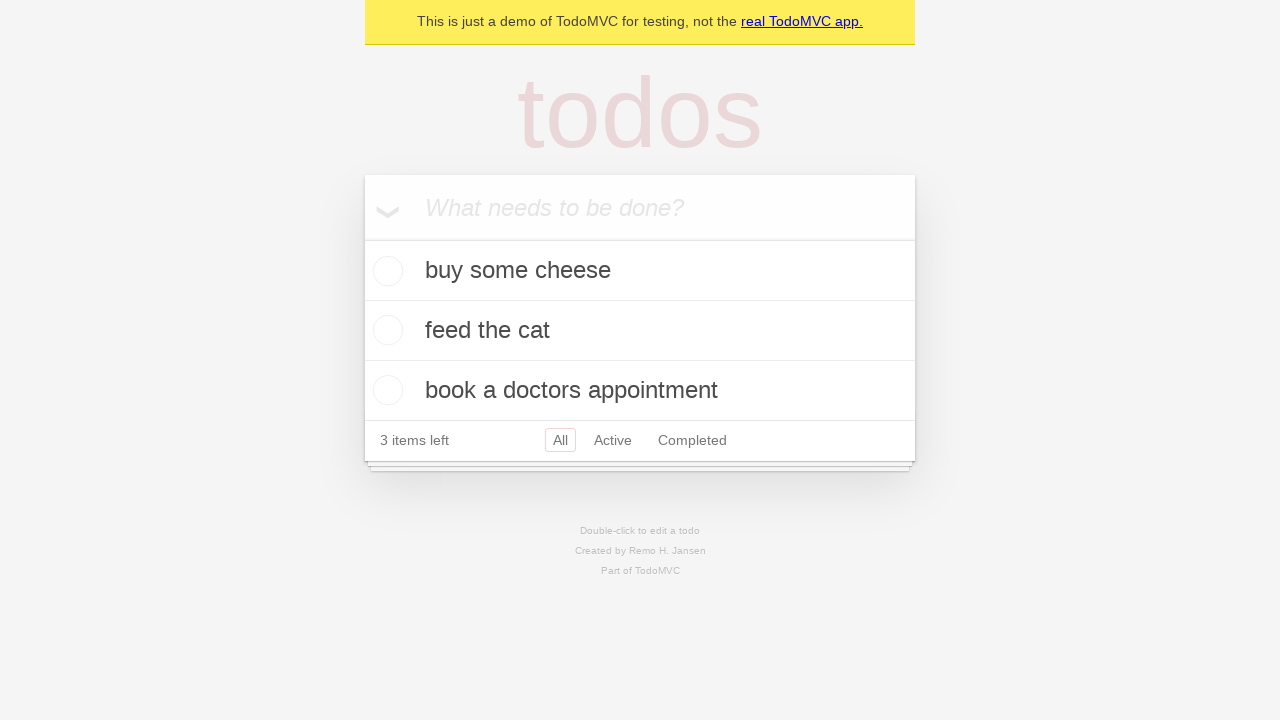

Checked the first todo item as completed at (385, 271) on .todo-list li .toggle >> nth=0
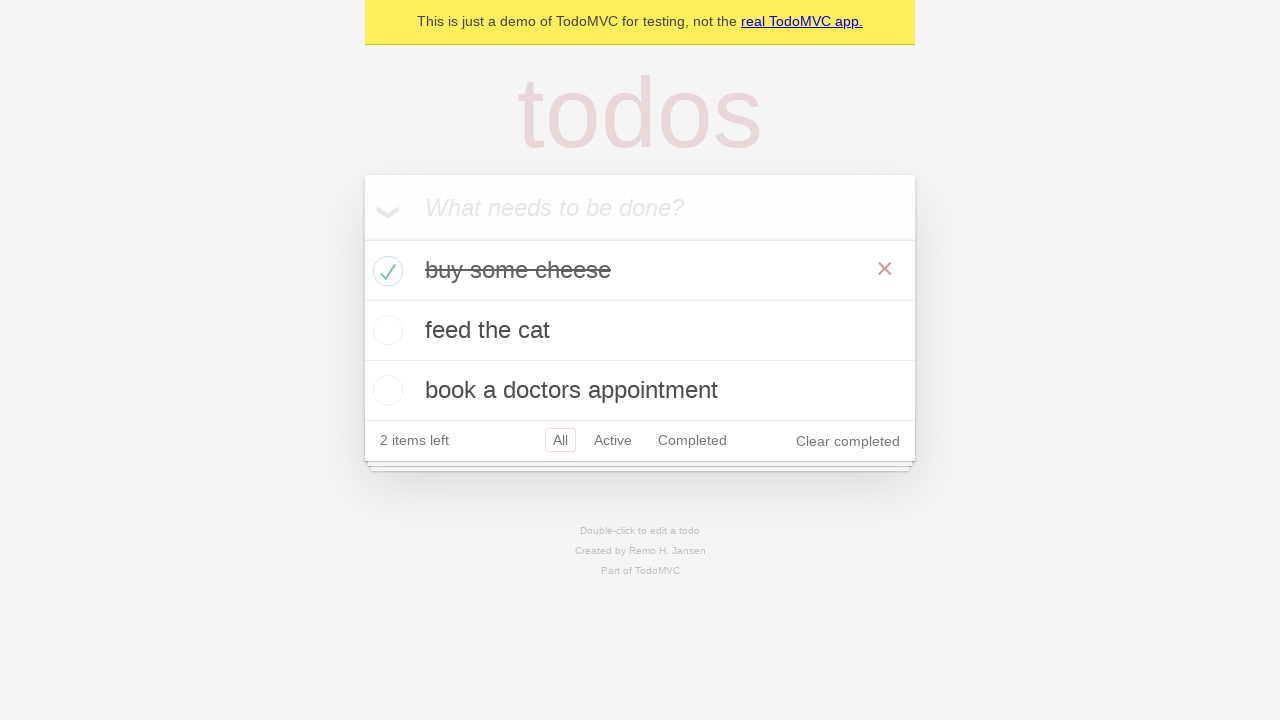

Clicked the 'Clear completed' button to remove completed items at (848, 441) on internal:role=button[name="Clear completed"i]
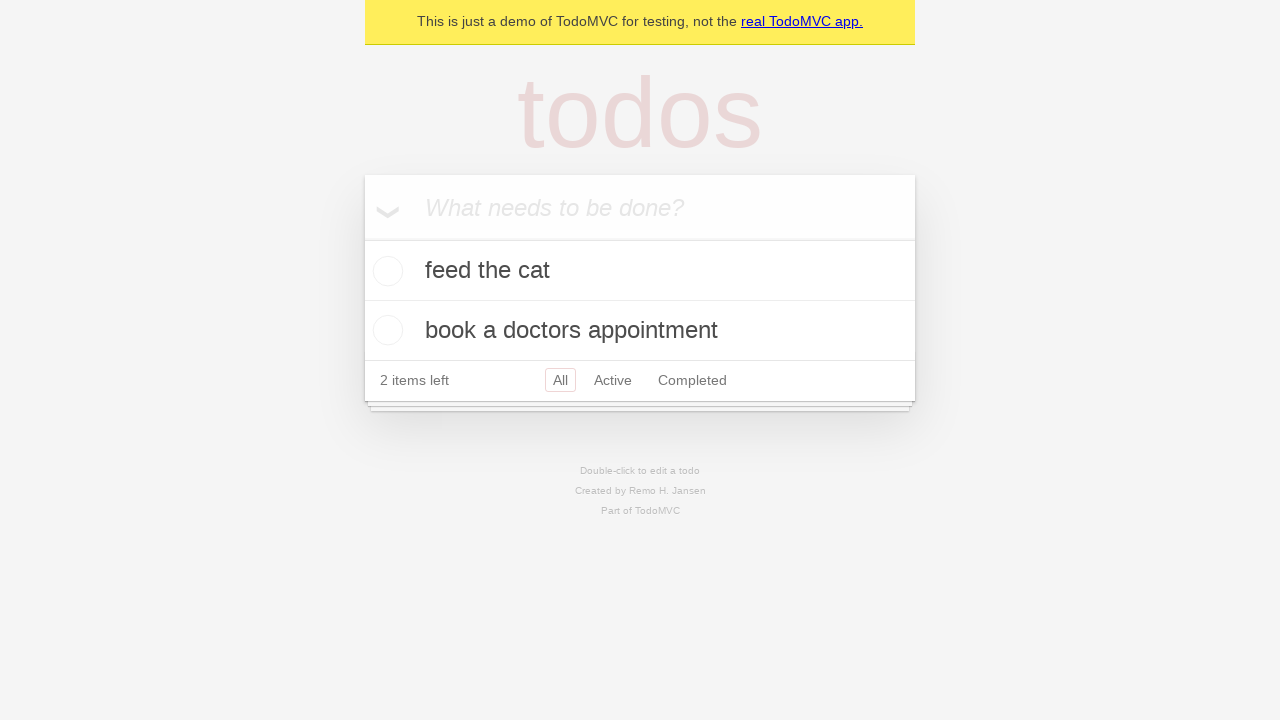

Verified that 'Clear completed' button is hidden when no completed items remain
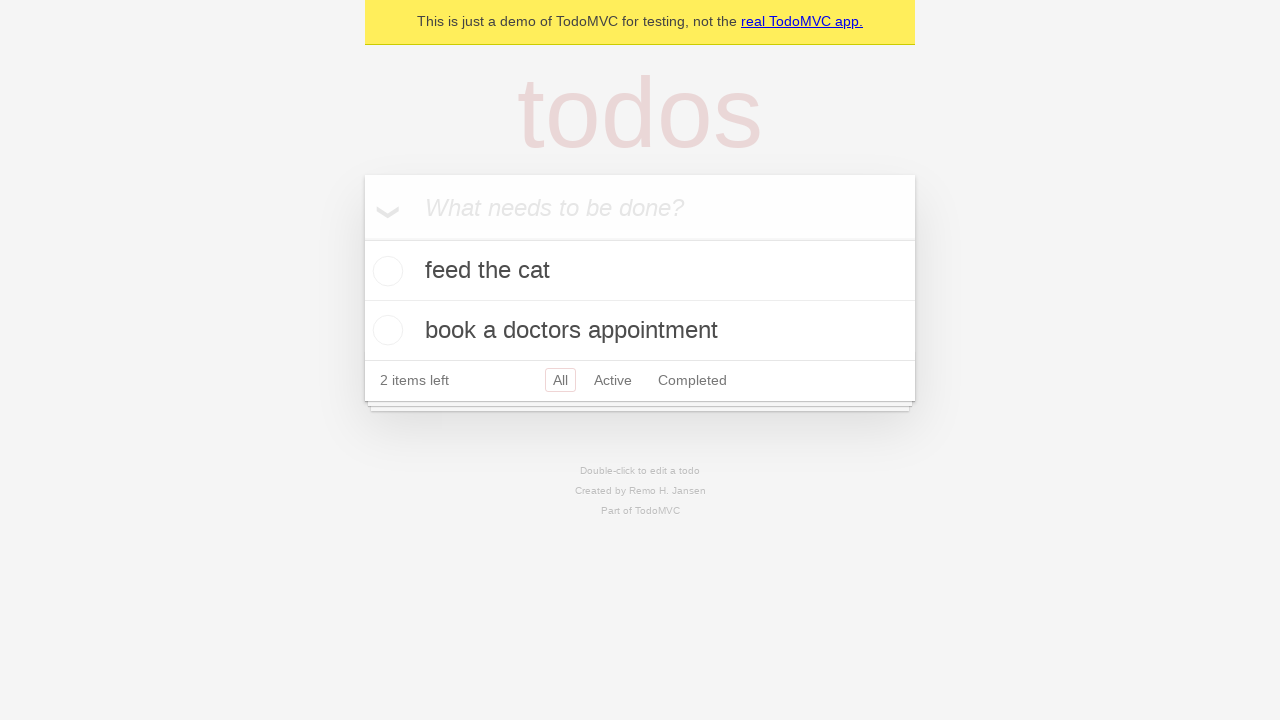

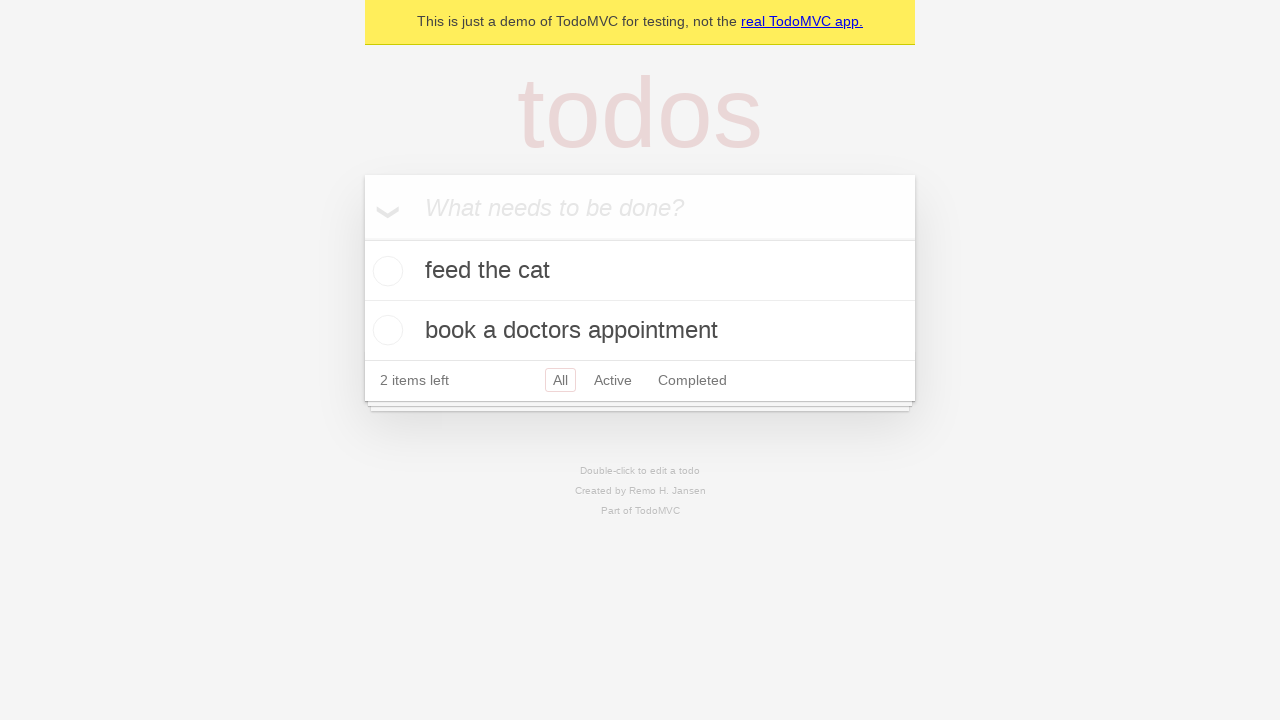